Tests radio button and checkbox interactions on a practice form by selecting radio buttons, navigating to checkboxes, and toggling checkbox selections

Starting URL: https://www.tutorialspoint.com/selenium/practice/radio-button.php

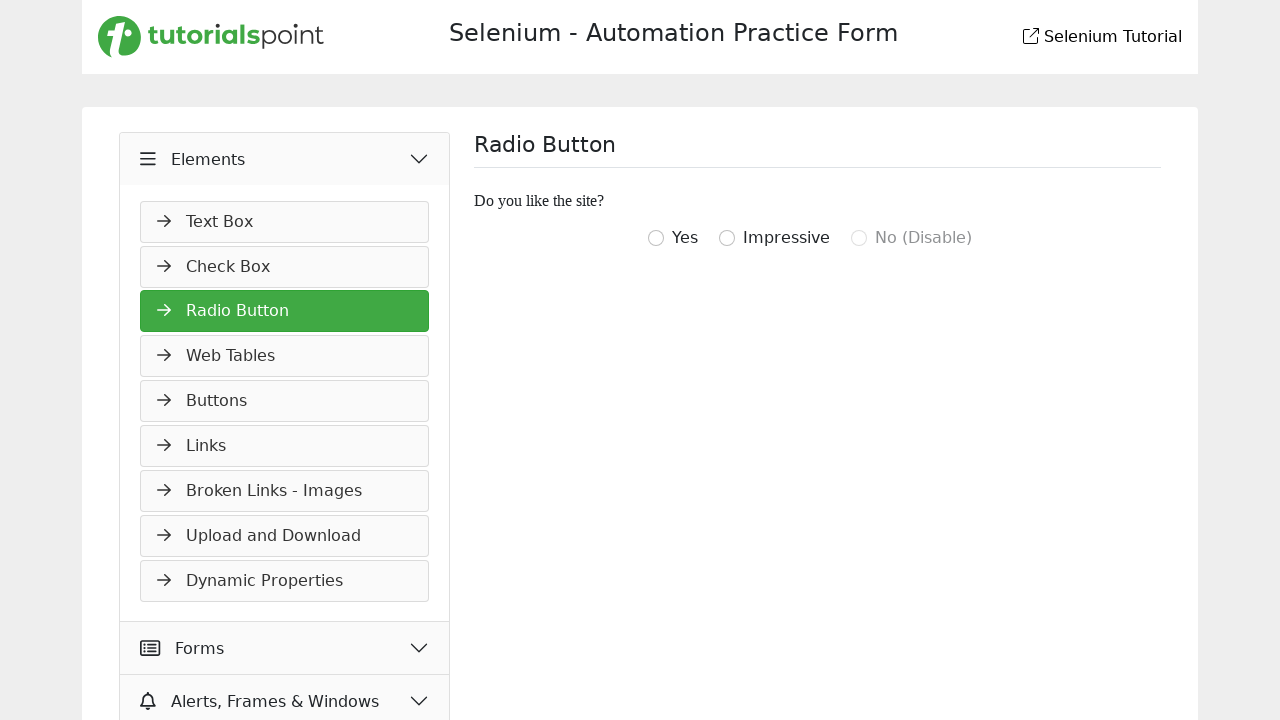

Clicked radio button with value 'igottwo' at (656, 238) on input[value='igottwo']
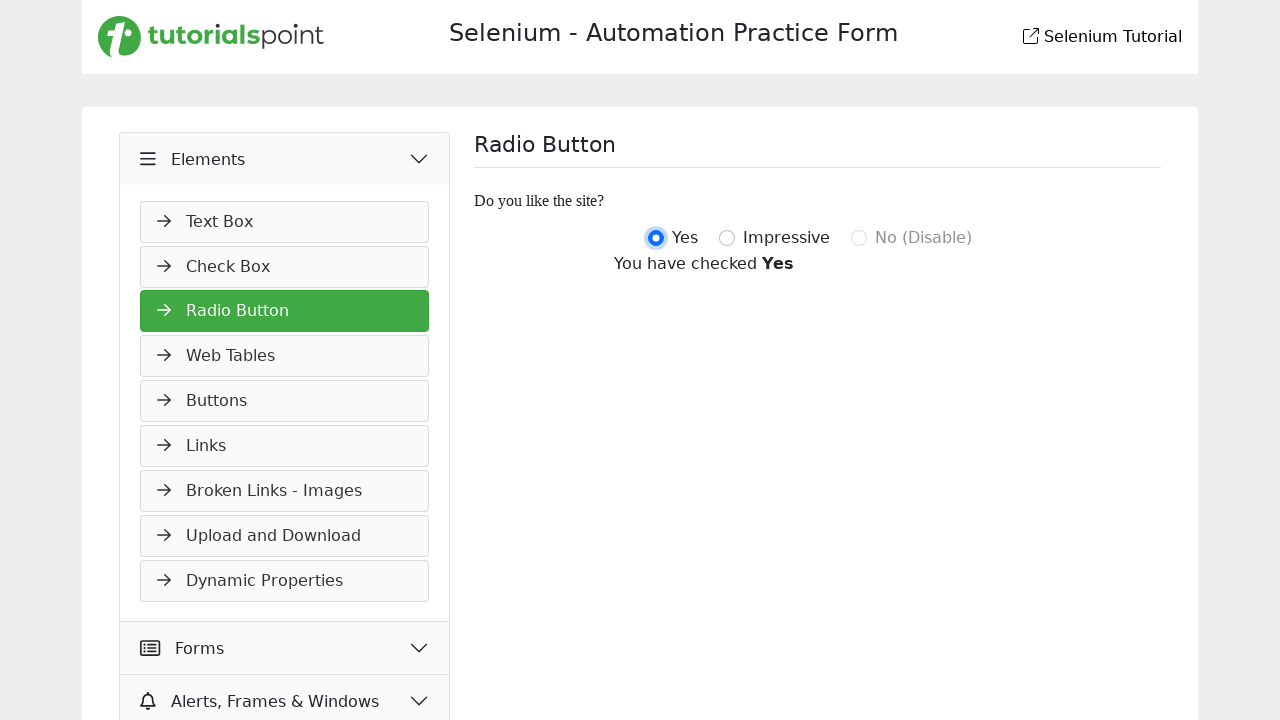

Clicked radio button with value 'igotthree' at (727, 238) on input[value='igotthree']
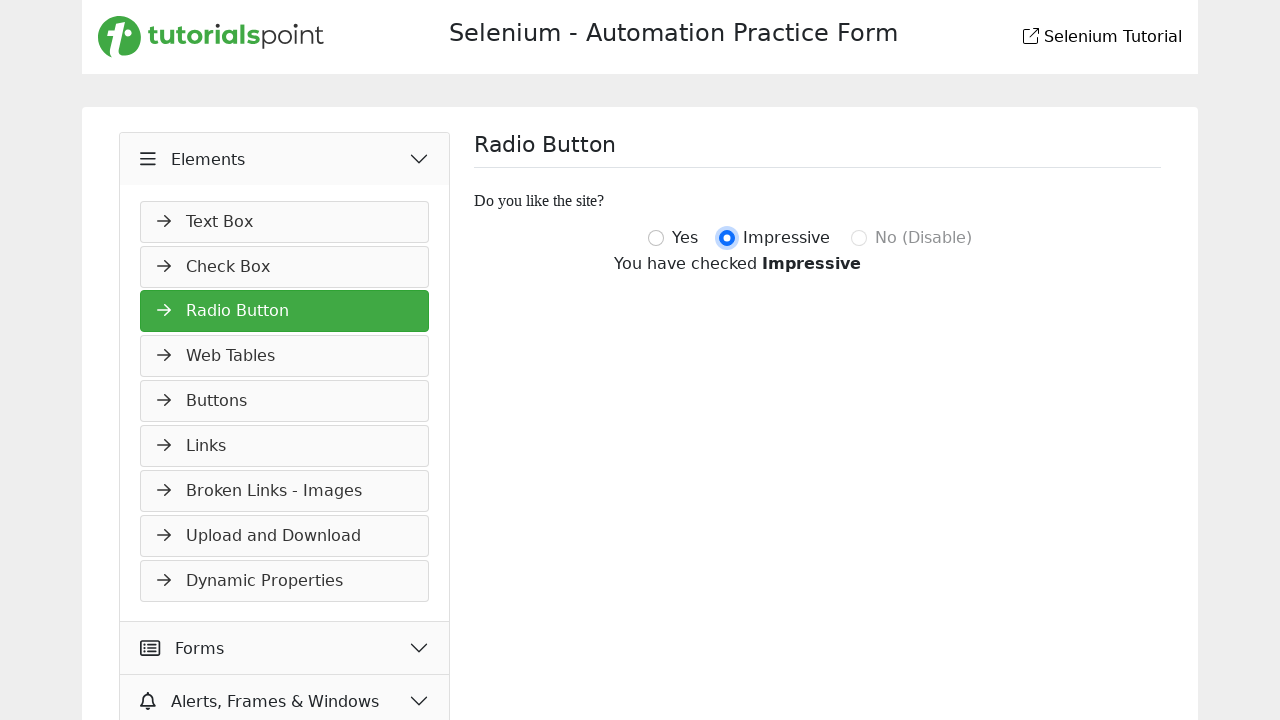

Navigated to Check Box section at (285, 267) on a:has-text('Check Box')
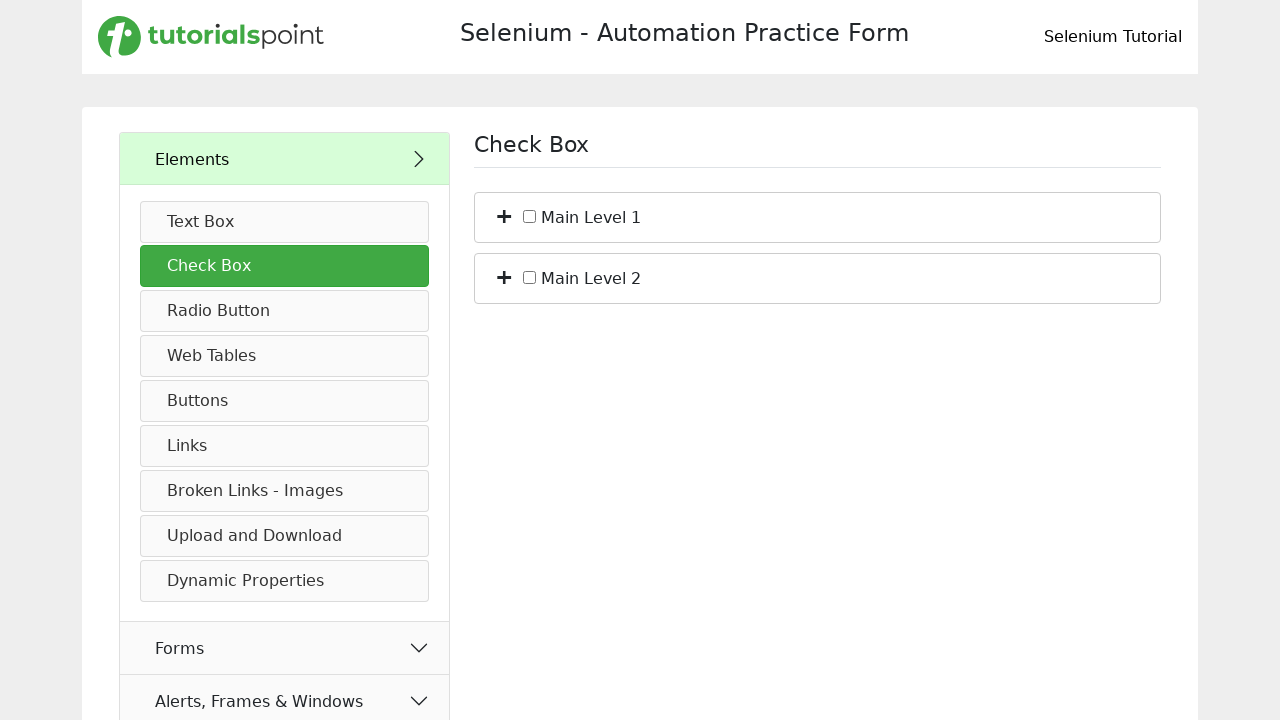

Selected first checkbox (c_bs_1) at (530, 216) on input#c_bs_1
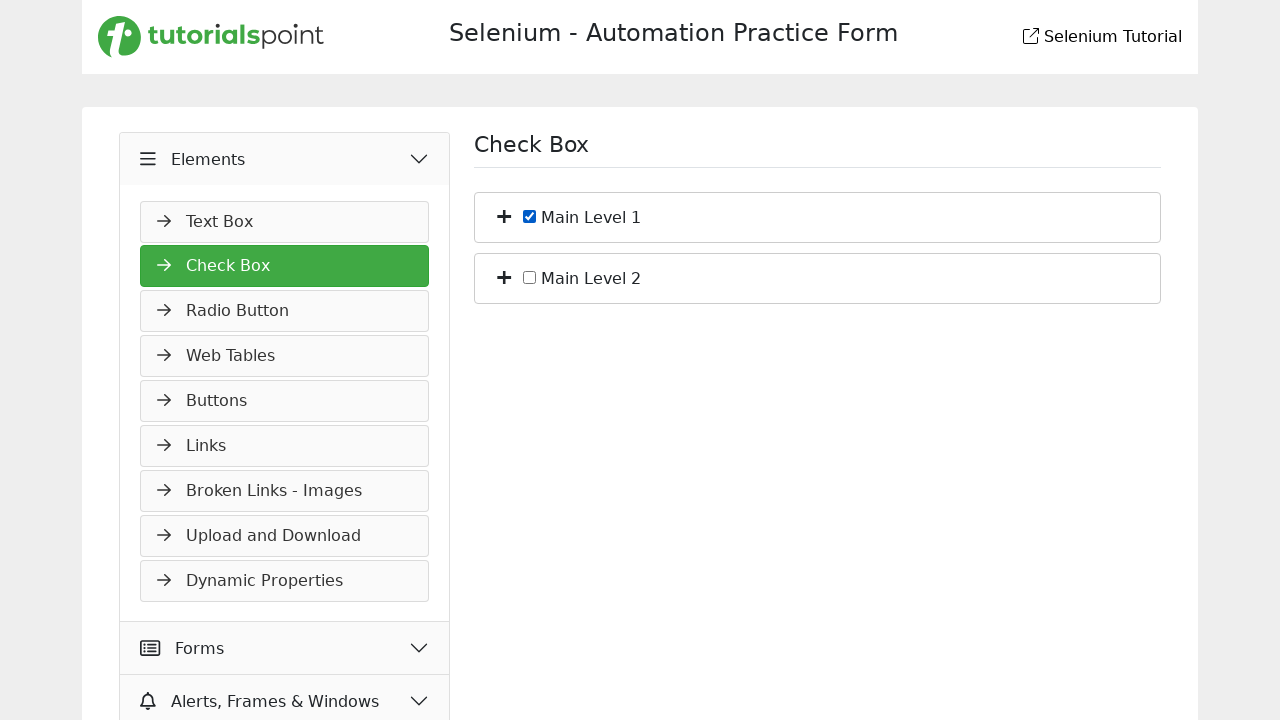

Selected second checkbox (c_bs_2) at (530, 277) on input#c_bs_2
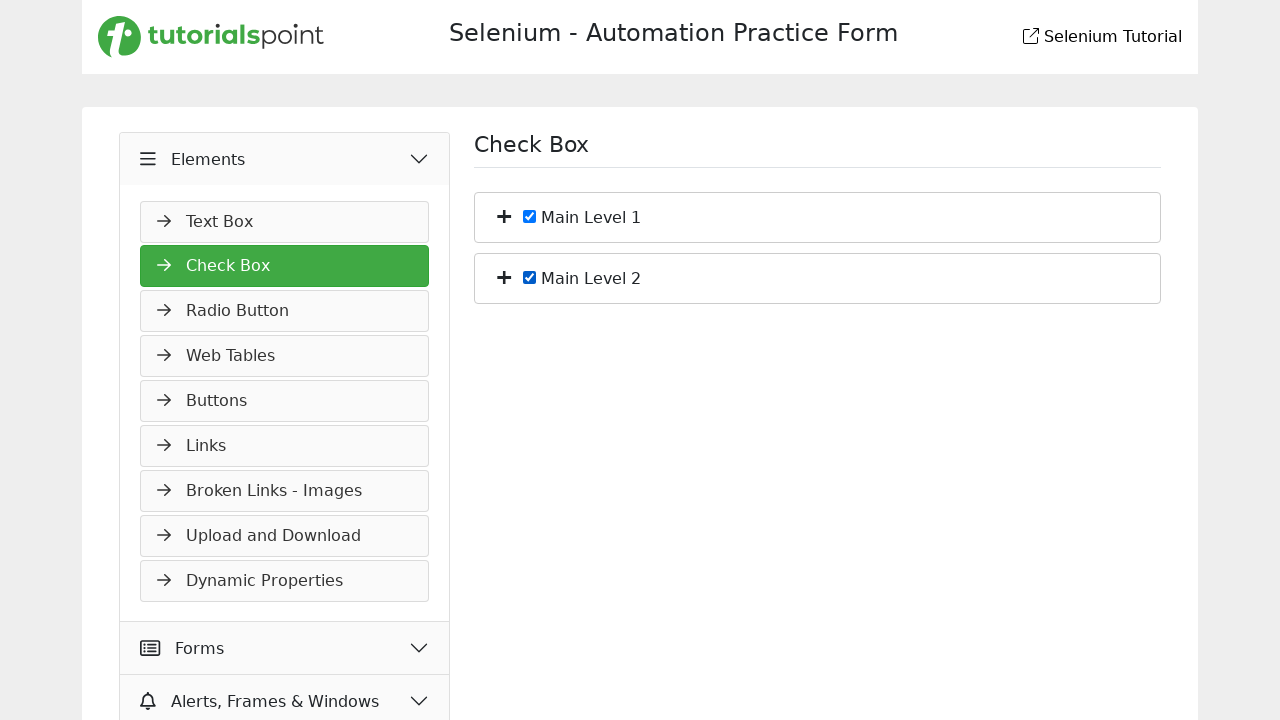

Unselected first checkbox (c_bs_1) by clicking it again at (530, 216) on input#c_bs_1
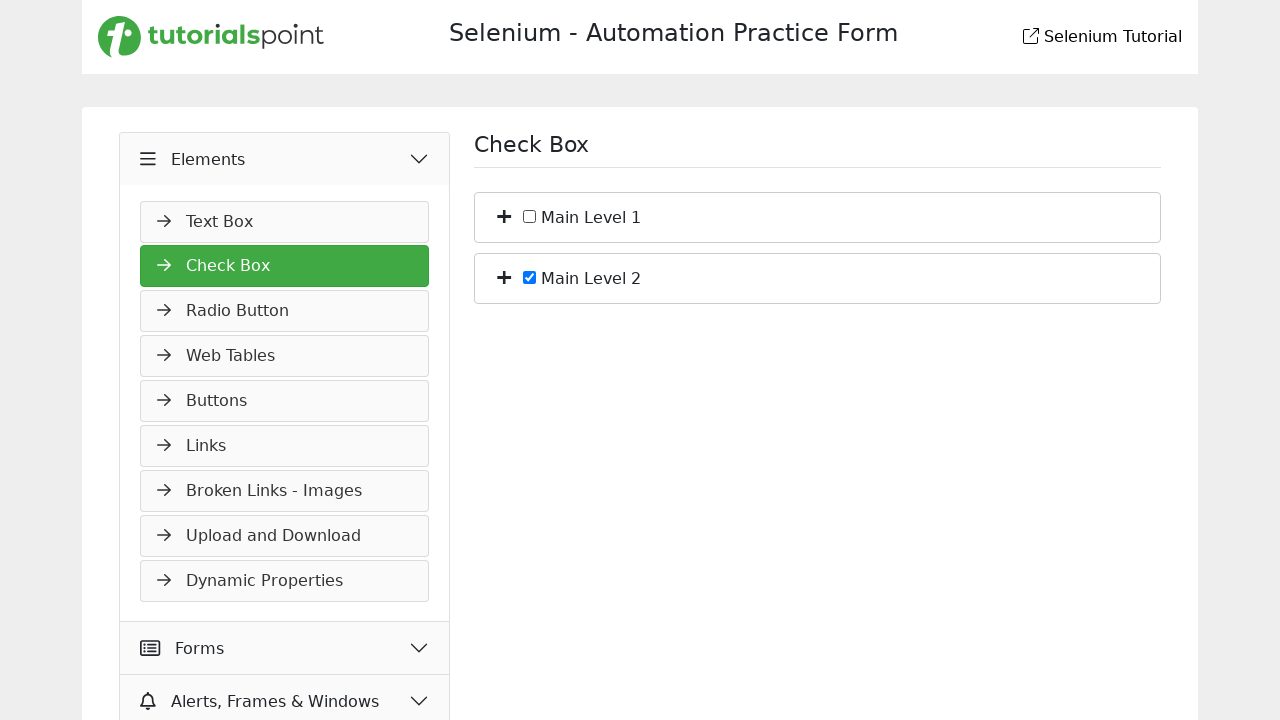

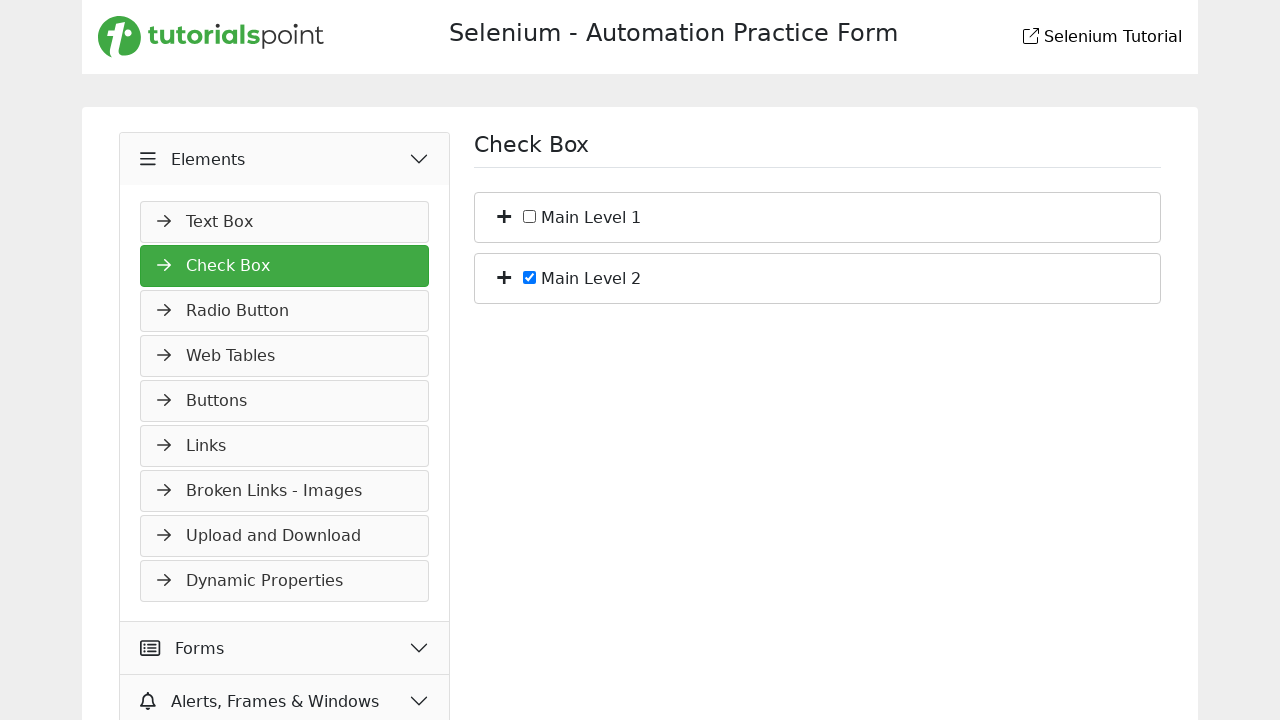